Tests dynamic loading with a short timeout to demonstrate timeout exception handling when waiting for an element to become visible

Starting URL: https://the-internet.herokuapp.com/dynamic_loading/1

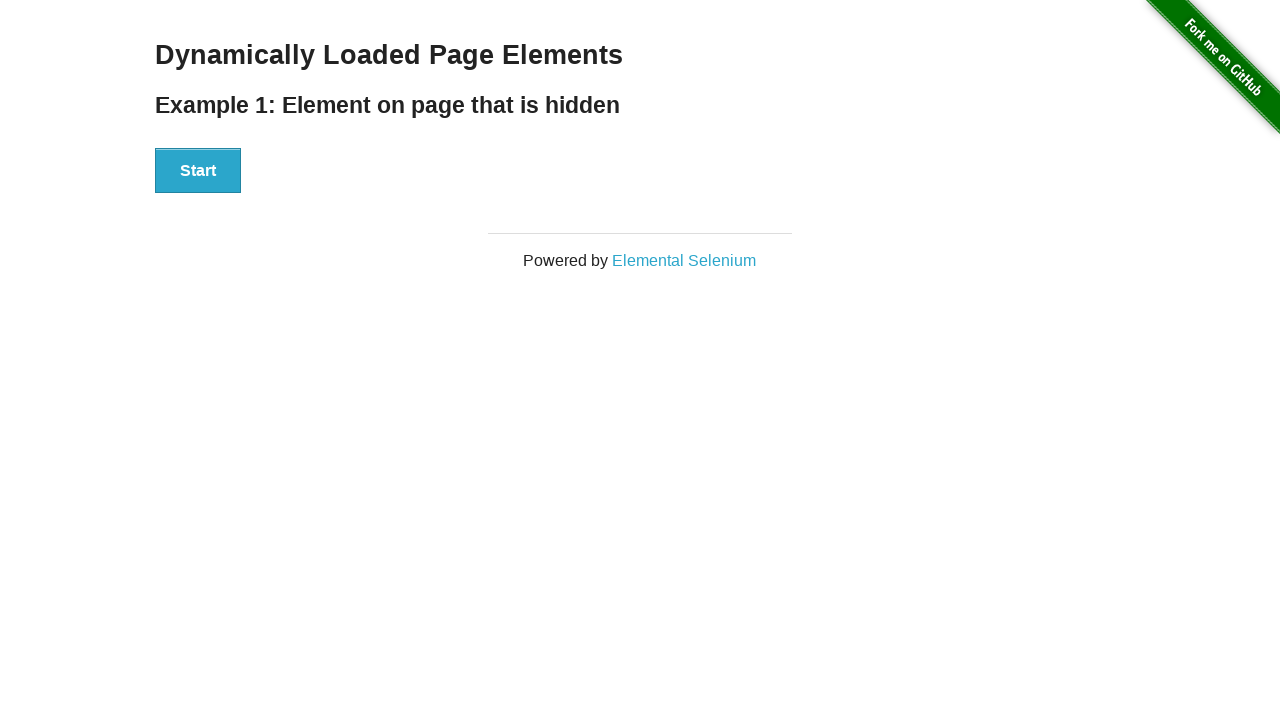

Clicked Start button to trigger dynamic loading at (198, 171) on xpath=//div[@id='start']/button[.='Start']
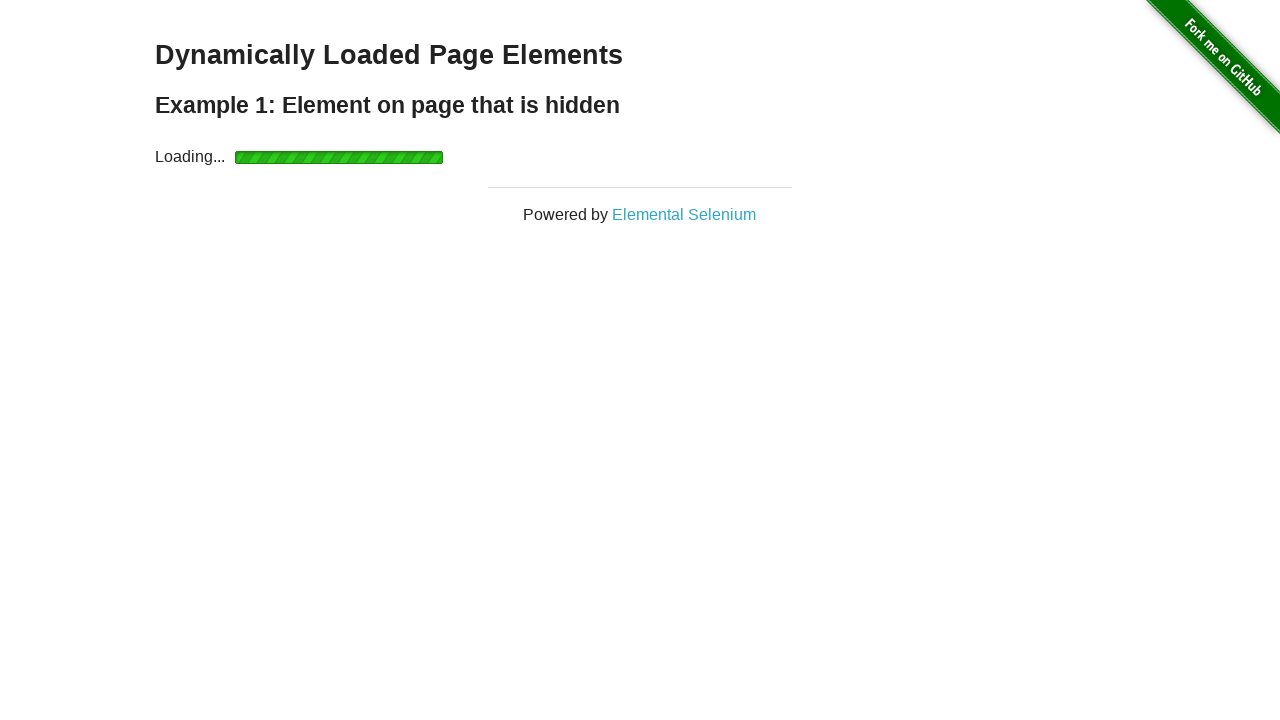

Timeout exception caught: Page.wait_for_selector: Timeout 2000ms exceeded.
Call log:
  - waiting for locator("//div[@id='finish']/h4[.='Hello World!']") to be visible
  -     9 × locator resolved to hidden <h4>Hello World!</h4>

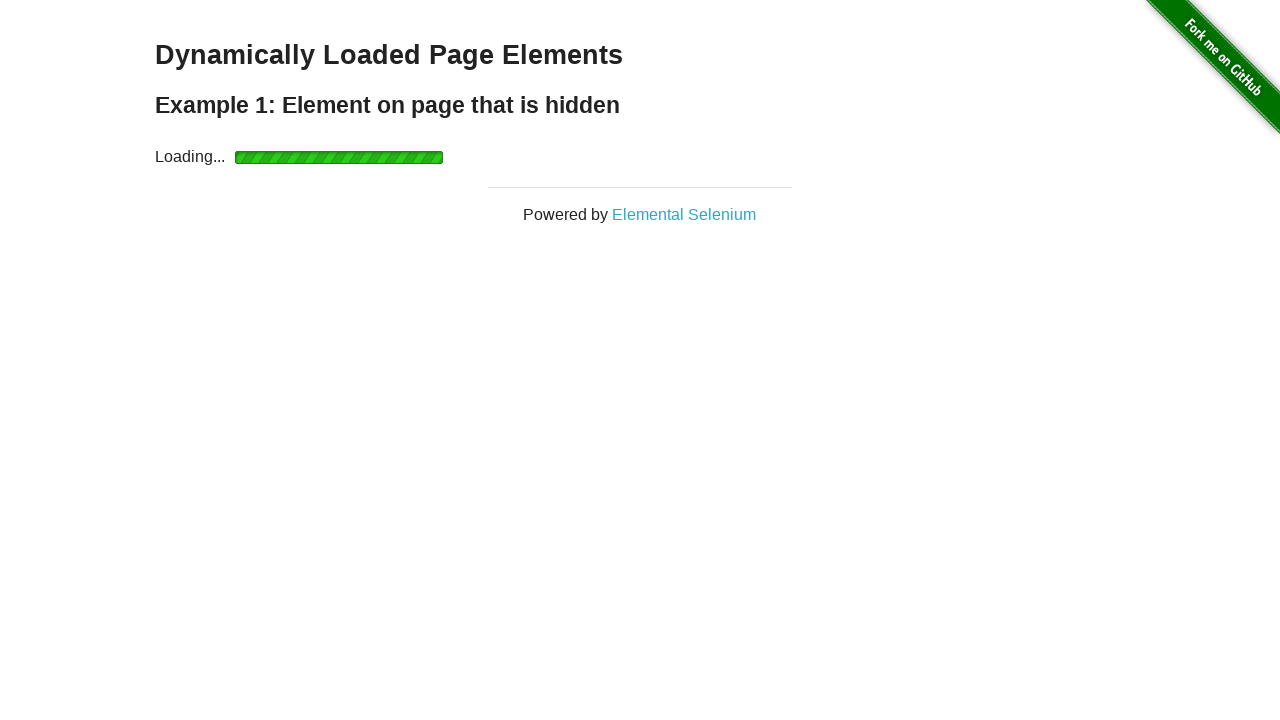

Waited additional 3 seconds for element to load
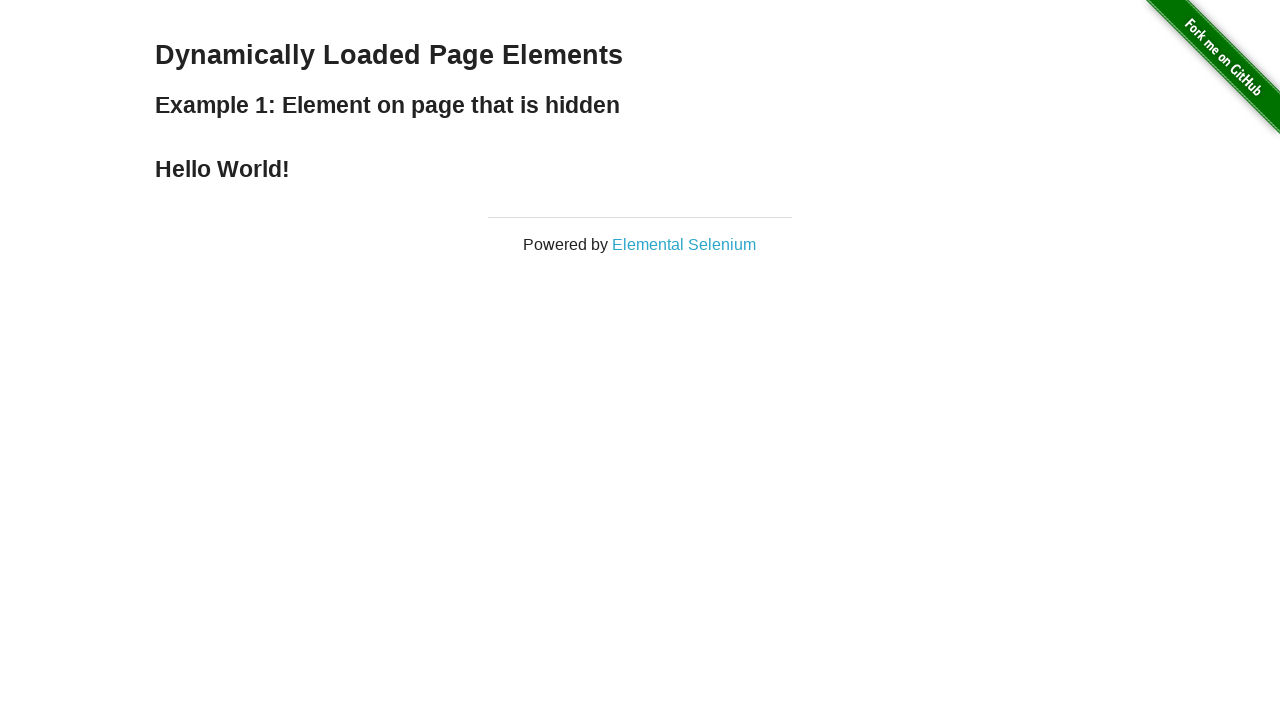

Located the 'Hello World!' element
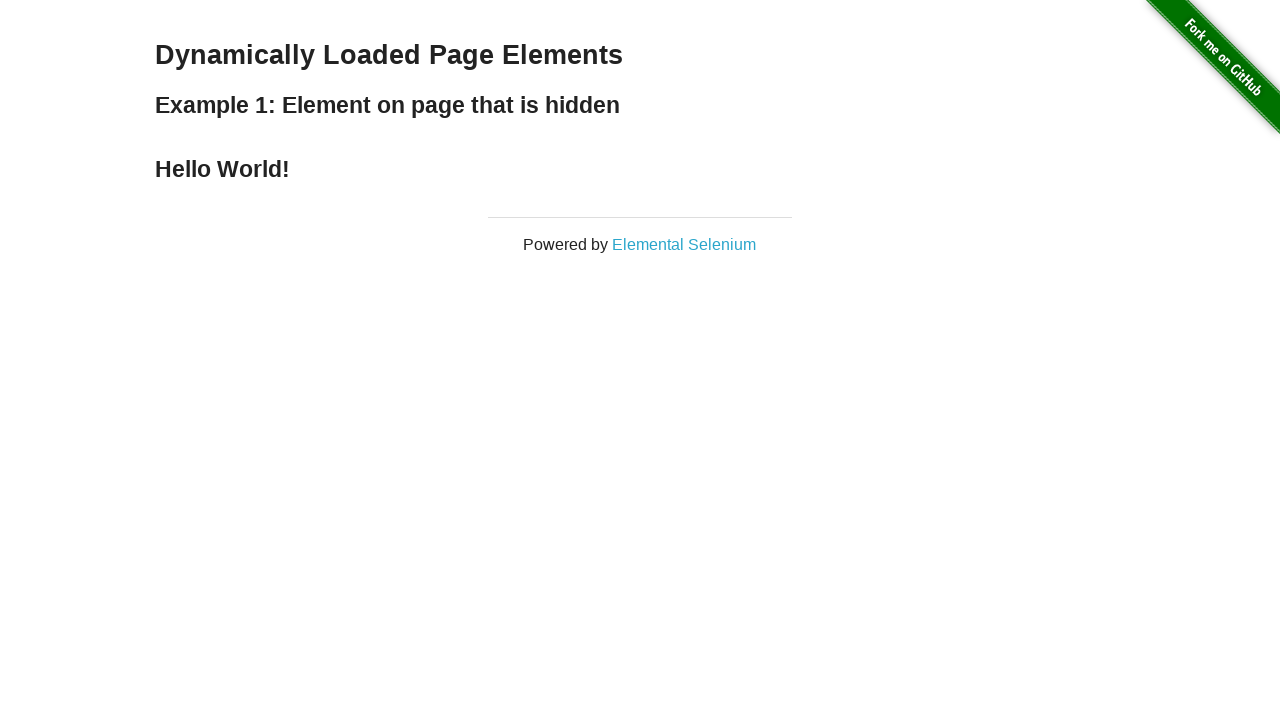

Asserted that element text content equals 'Hello World!'
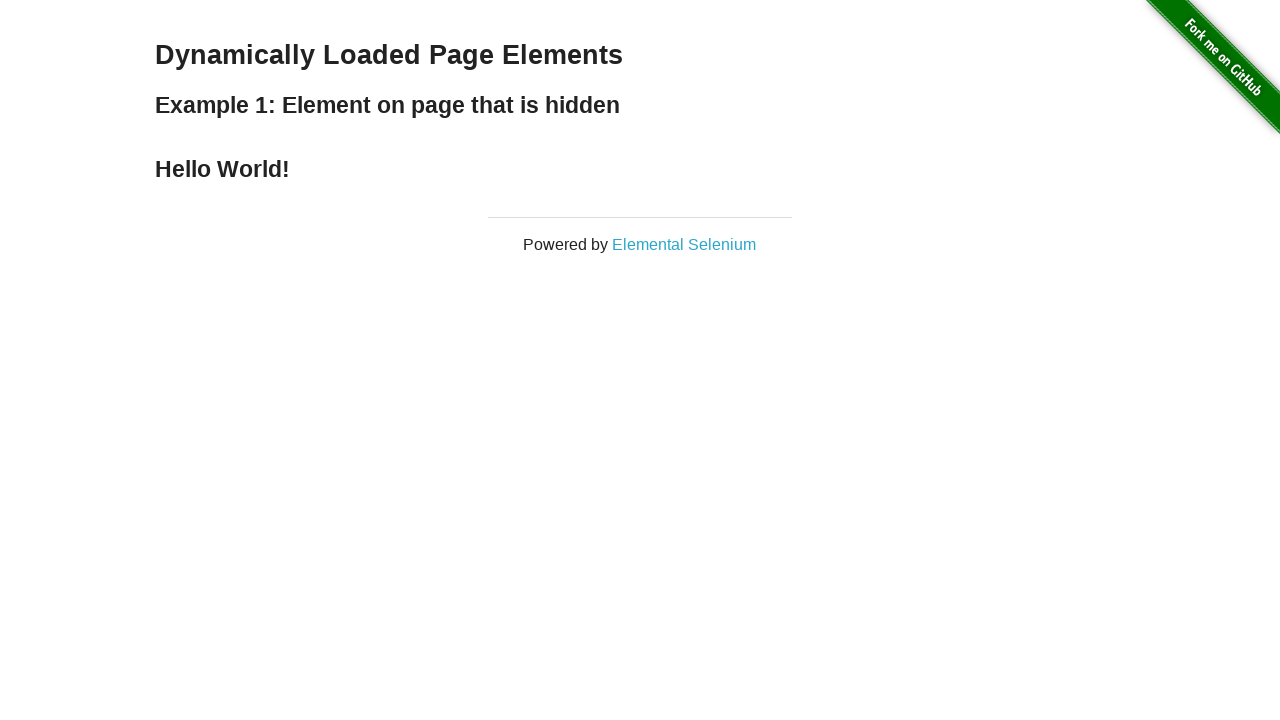

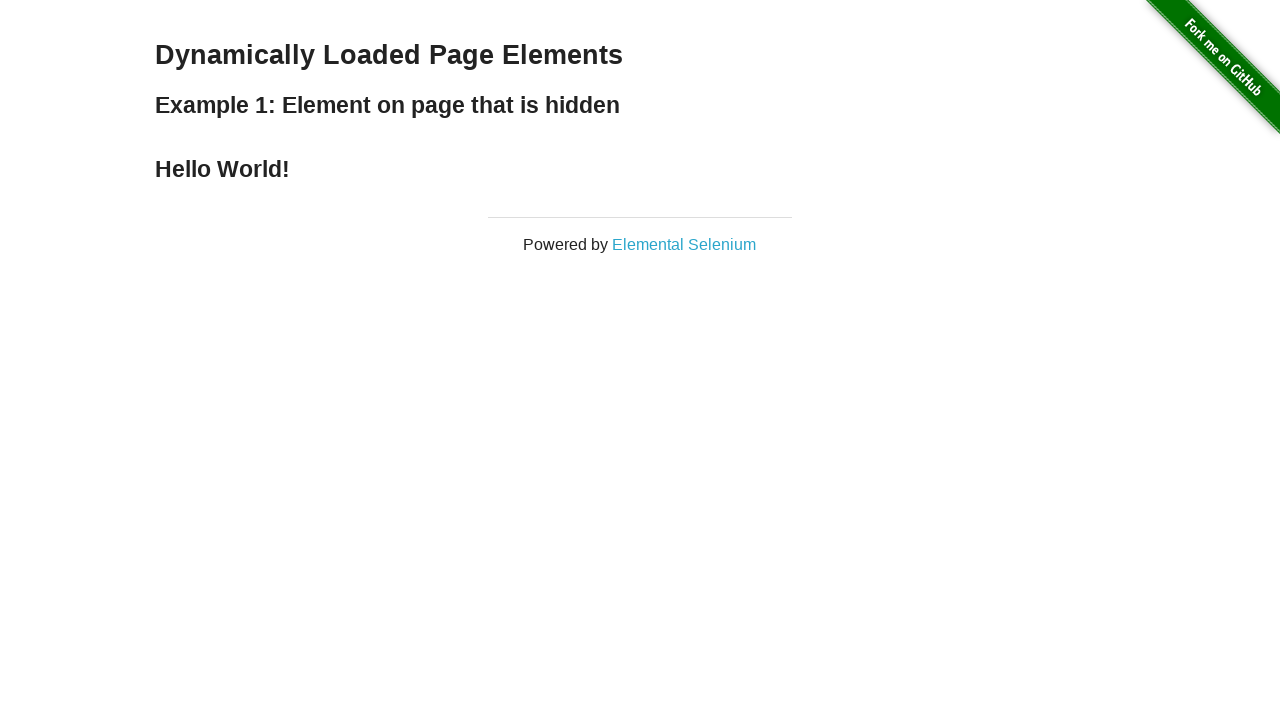